Tests clicking on the resume upload button on the Freshersworld job portal homepage using JavaScript click execution

Starting URL: https://www.freshersworld.com/

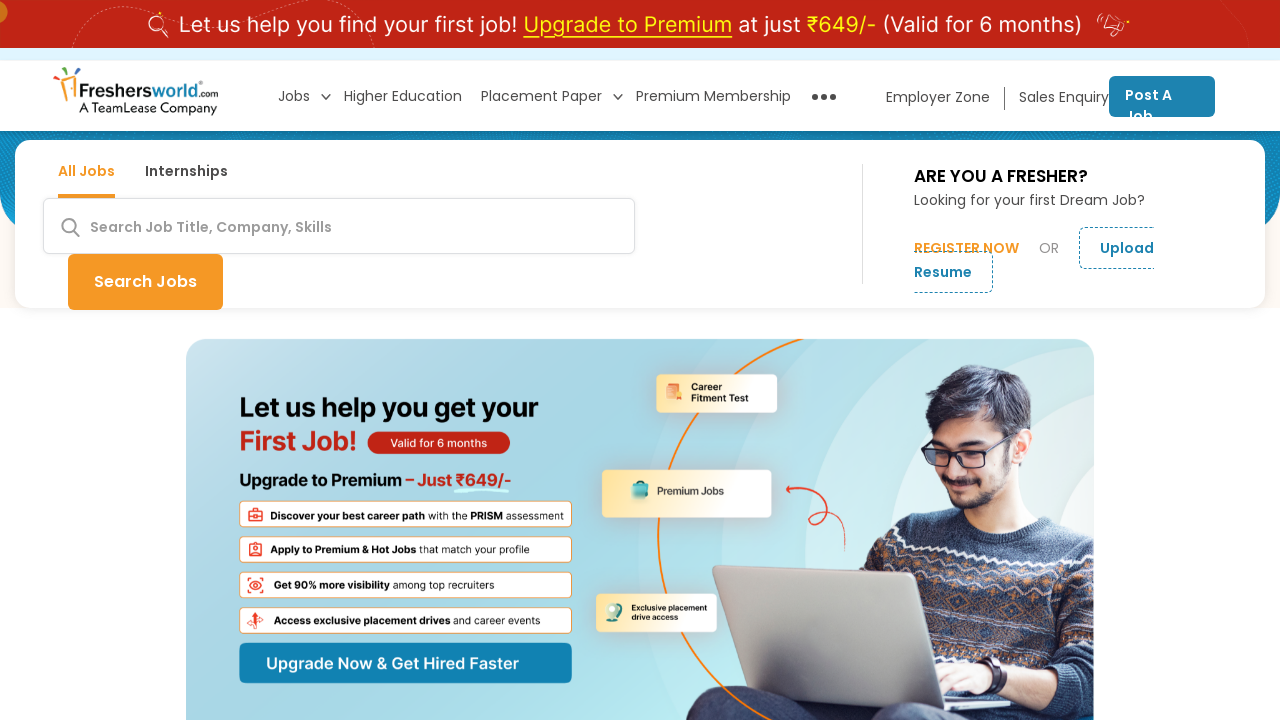

Waited for resume upload button to be visible on Freshersworld homepage
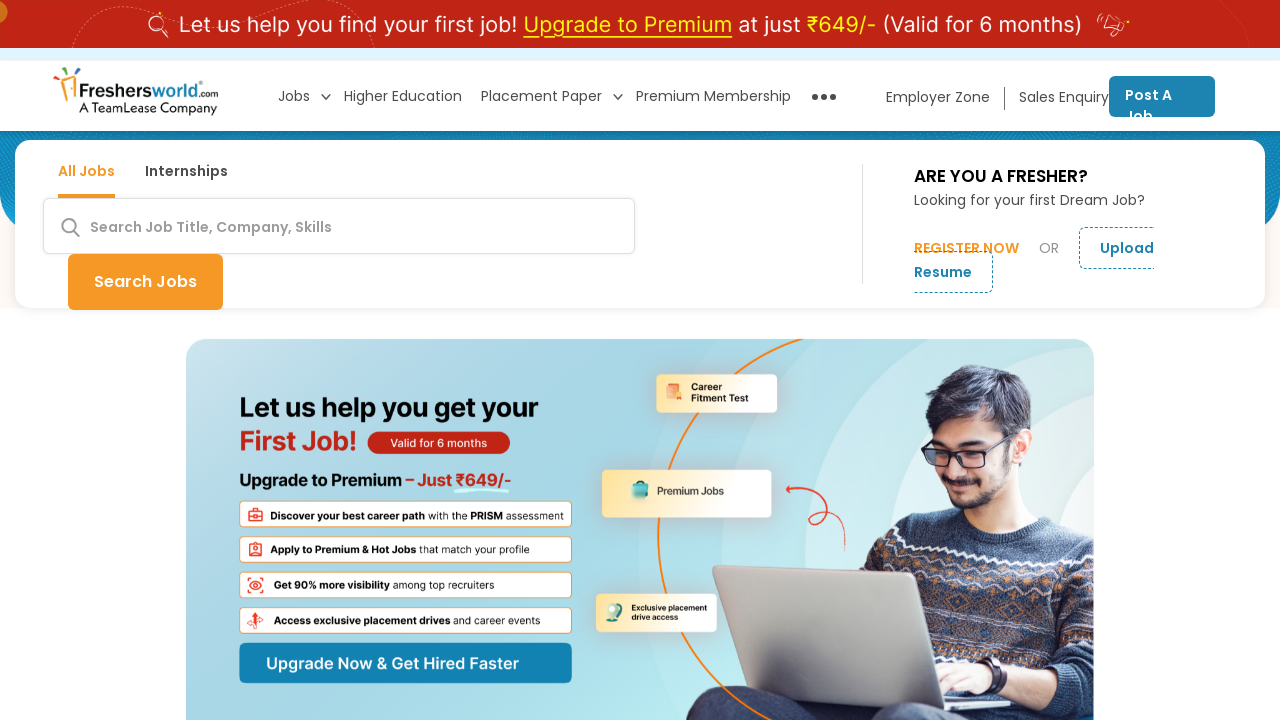

Clicked on resume upload button using force click to bypass overlays at (1127, 248) on //span[contains(@id,'resumeuploadid3_reg')]
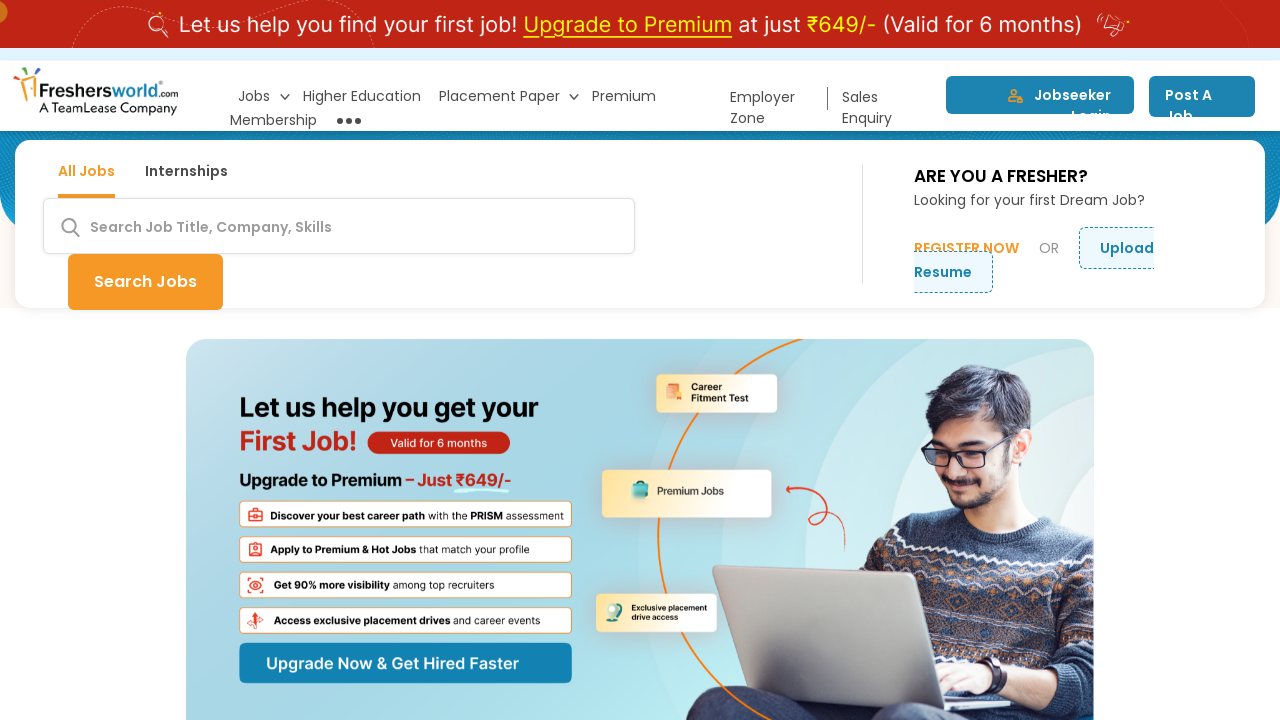

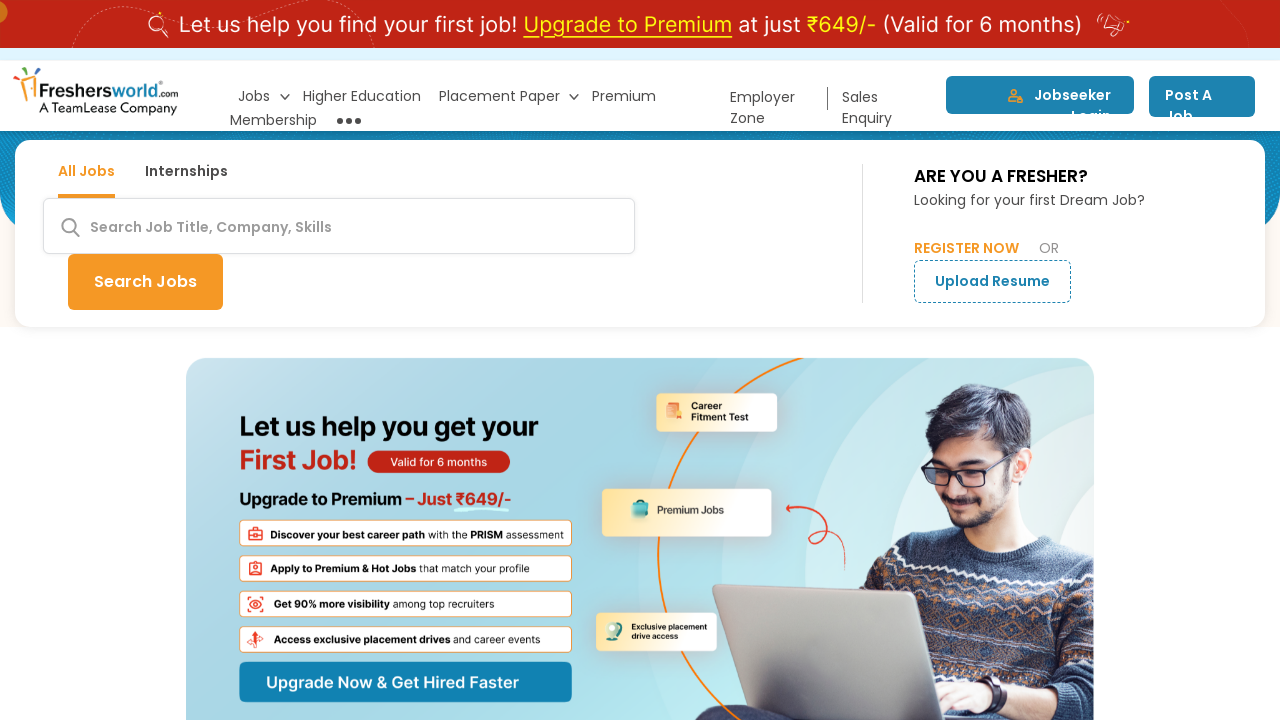